Tests clicking the Make Appointment button on the CURA demo site and verifies navigation to the login page

Starting URL: https://katalon-demo-cura.herokuapp.com/

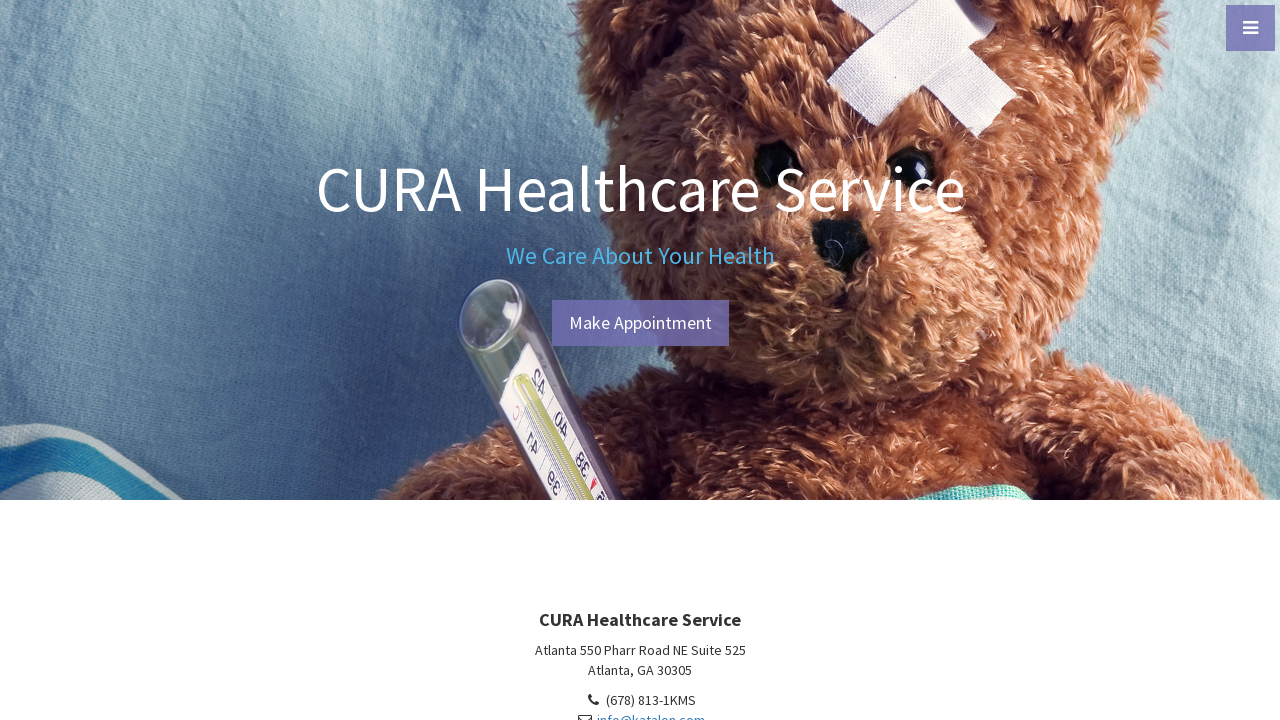

Clicked the Make Appointment button at (640, 323) on xpath=//a[contains(text(),'App')]
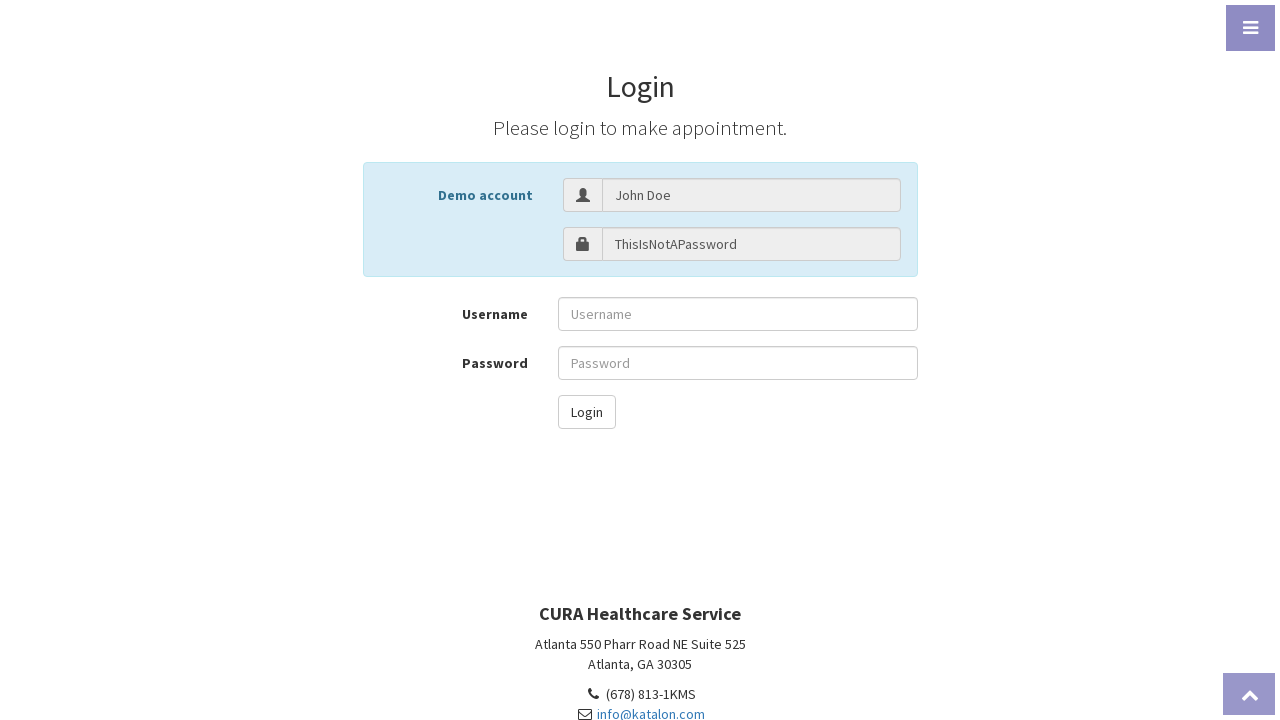

Verified navigation to login page
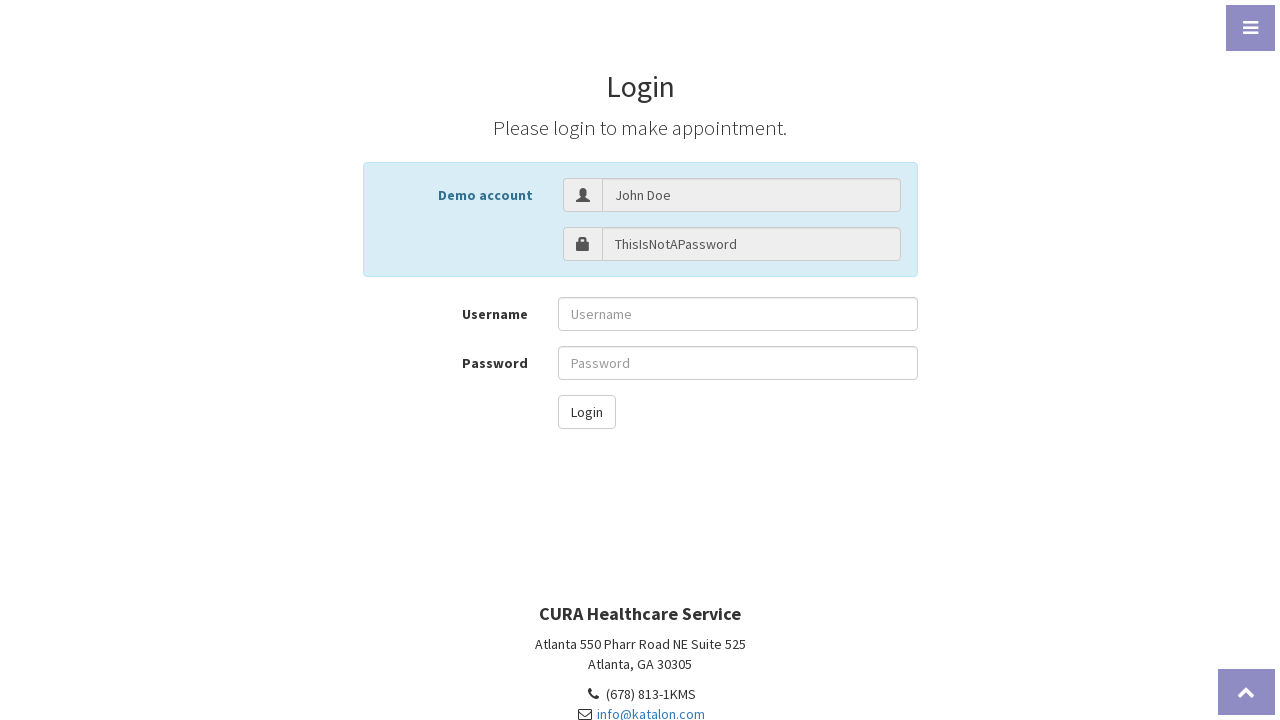

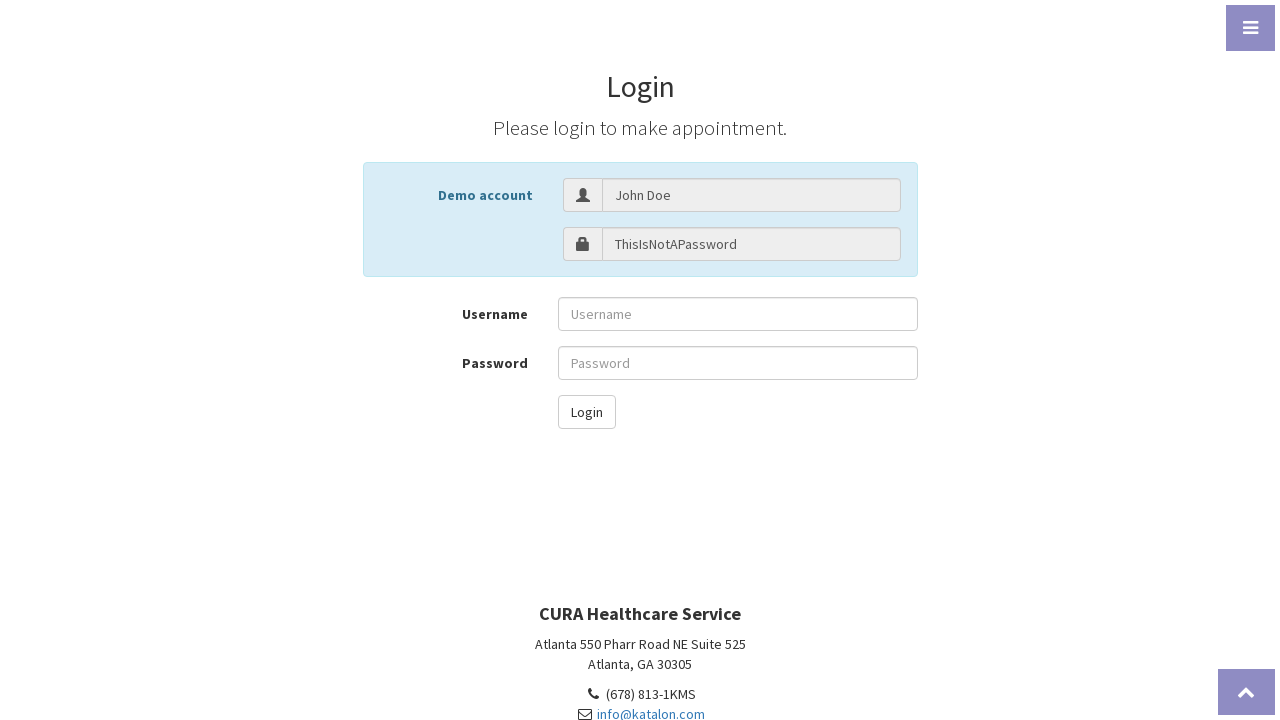